Tests fluent wait functionality by clicking a button to start a timer and waiting for a specific text value ("WebDriver") to appear in an element, demonstrating polling behavior.

Starting URL: http://seleniumpractise.blogspot.in/2016/08/how-to-use-explicit-wait-in-selenium.html

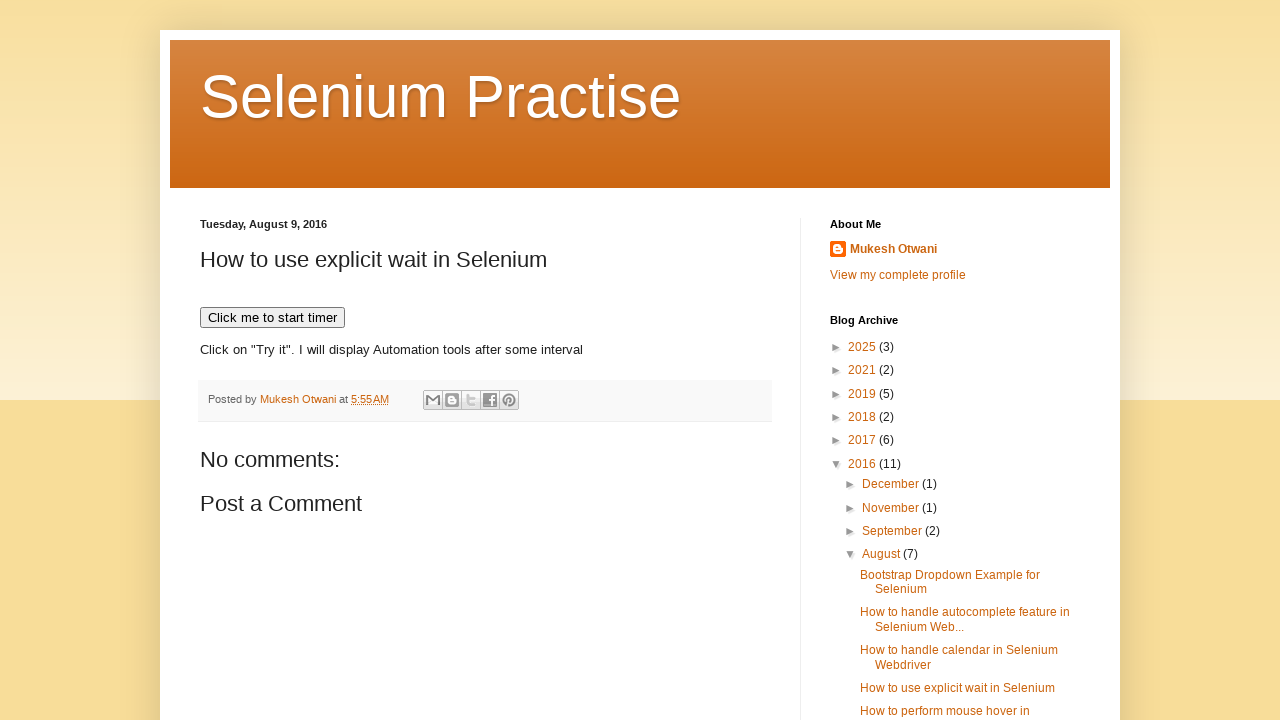

Clicked the timer start button at (272, 318) on xpath=//button[text()='Click me to start timer']
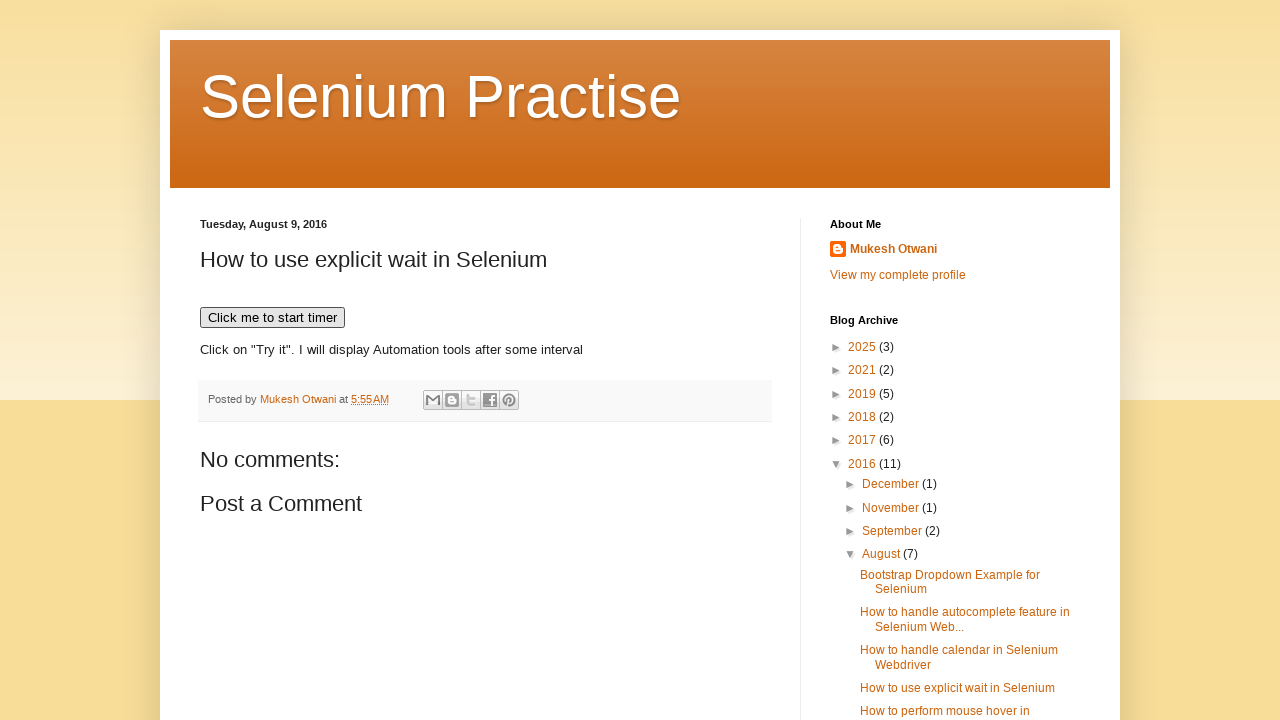

Waited for element #demo to contain text 'WebDriver'
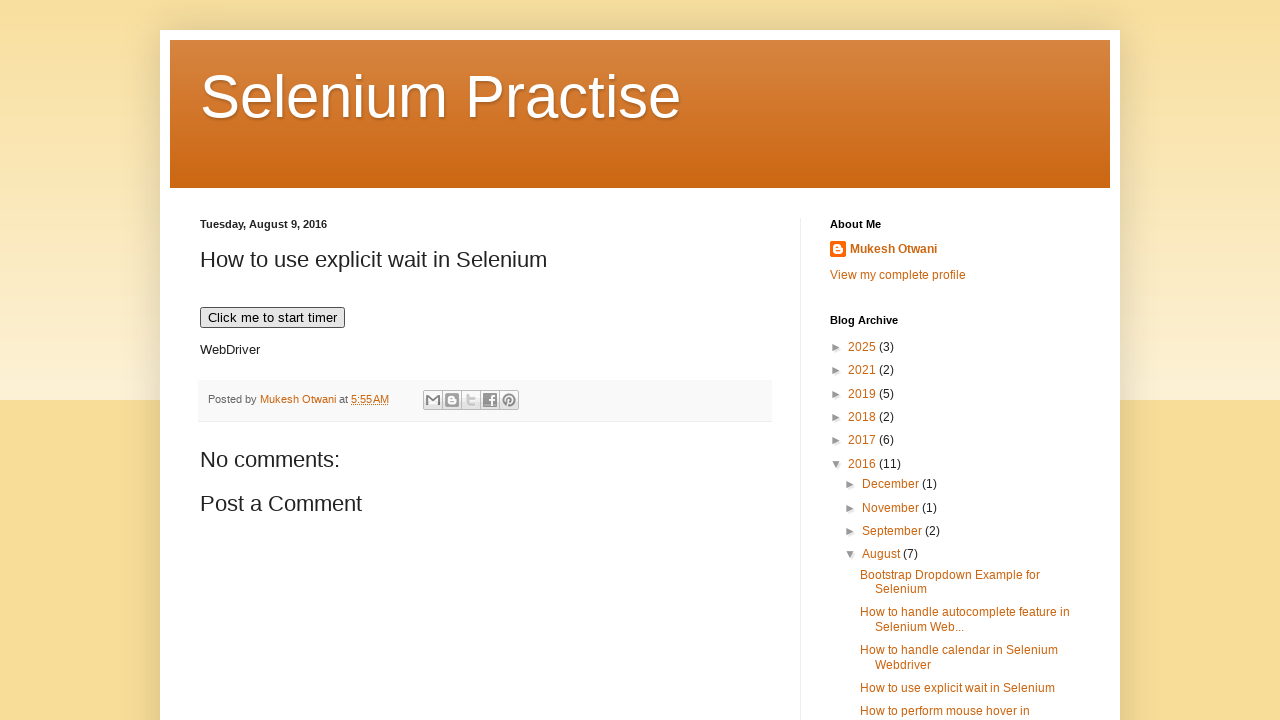

Verified element #demo is visible
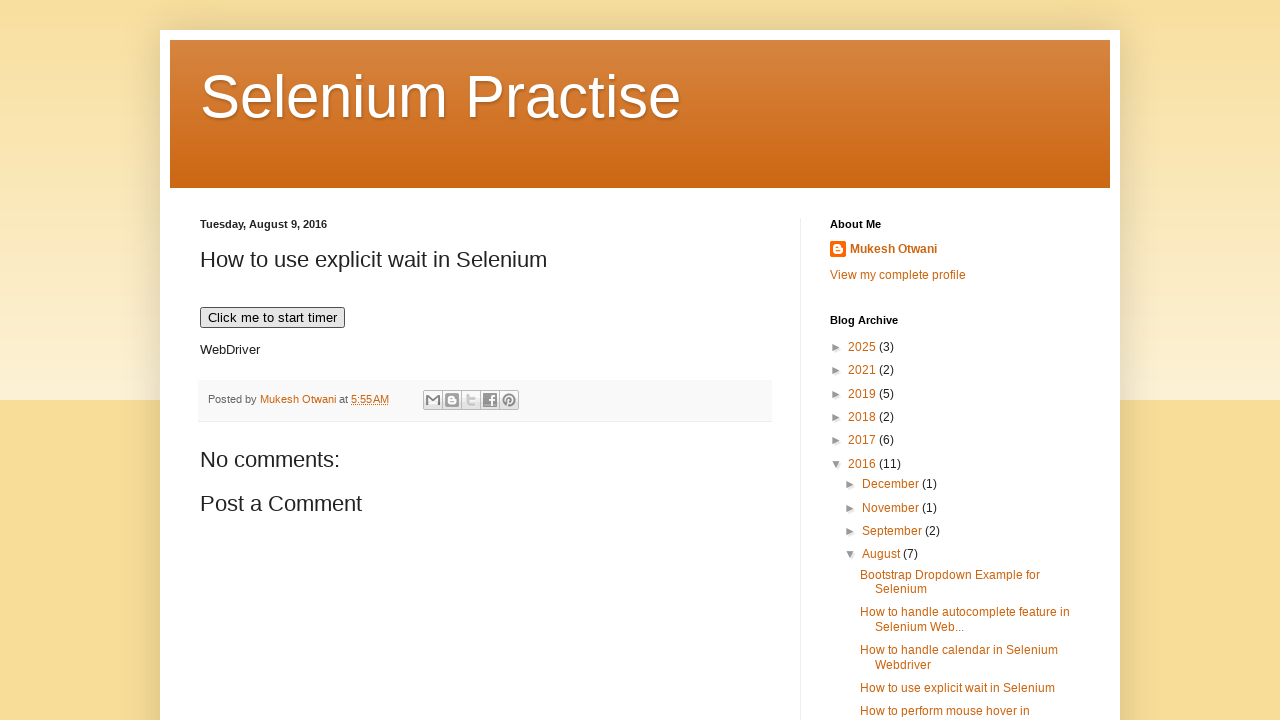

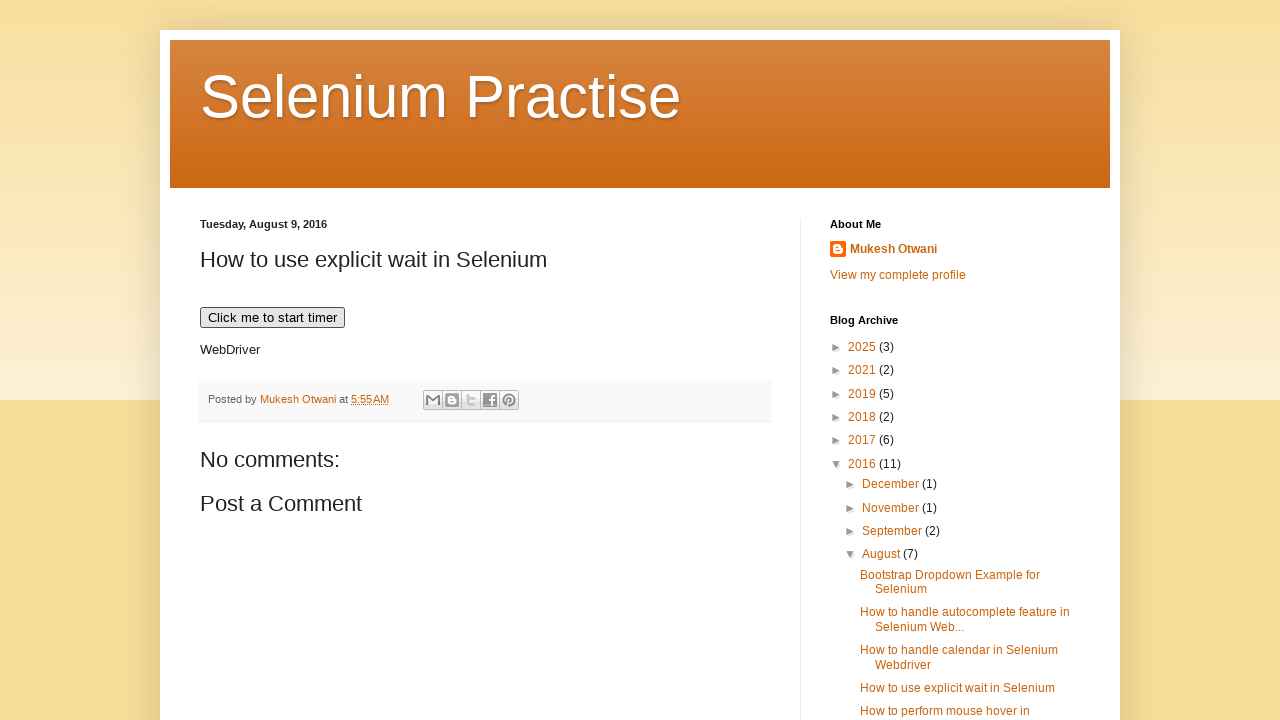